Tests web table interaction functionality on a Selenium practice page by selecting user checkboxes and verifying table row elements can be accessed using XPath navigation.

Starting URL: https://selectorshub.com/xpath-practice-page/

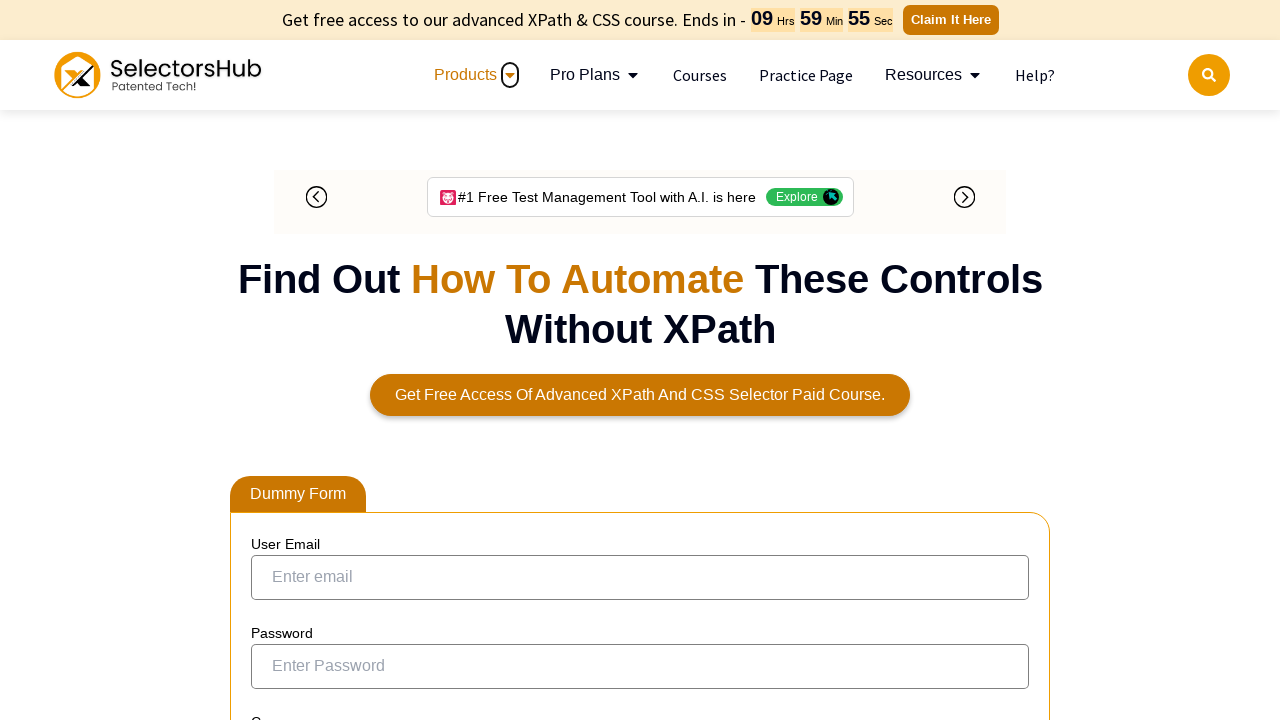

Waited for Garry.White link to load on the XPath practice page
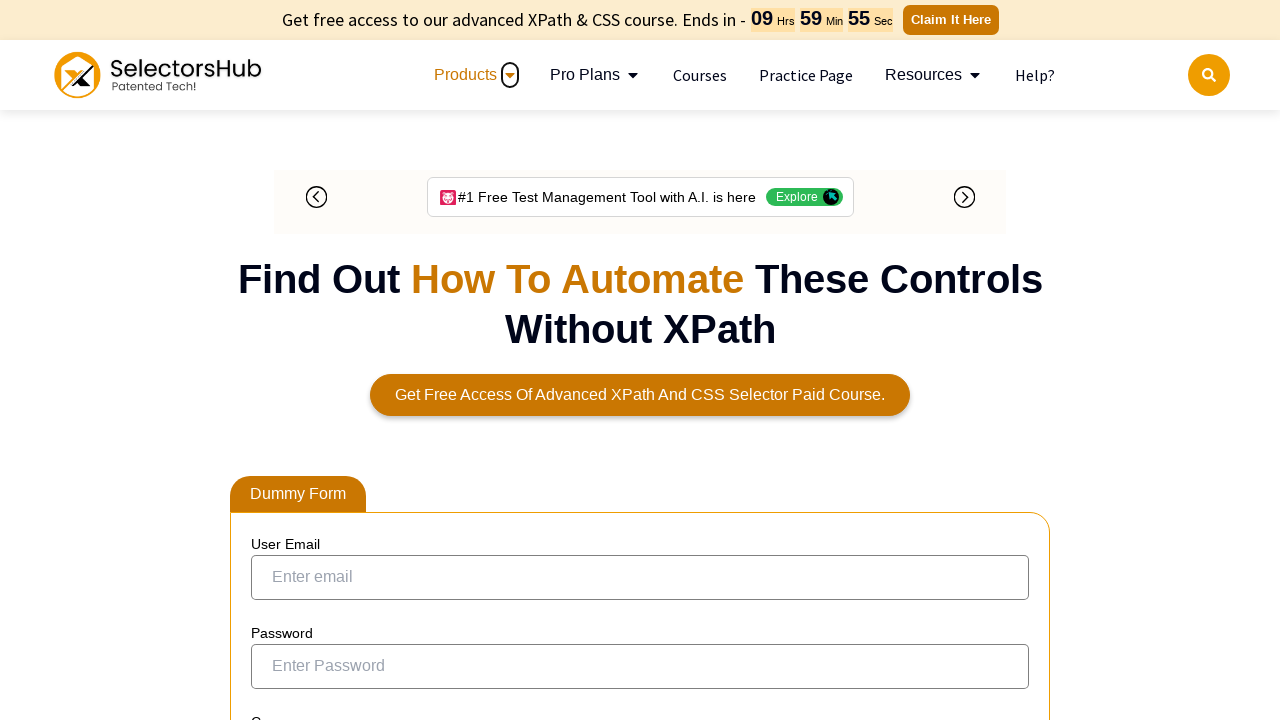

Selected Garry.White user checkbox at (274, 353) on xpath=//a[text()='Garry.White']/parent::td/preceding-sibling::td/input[@type='ch
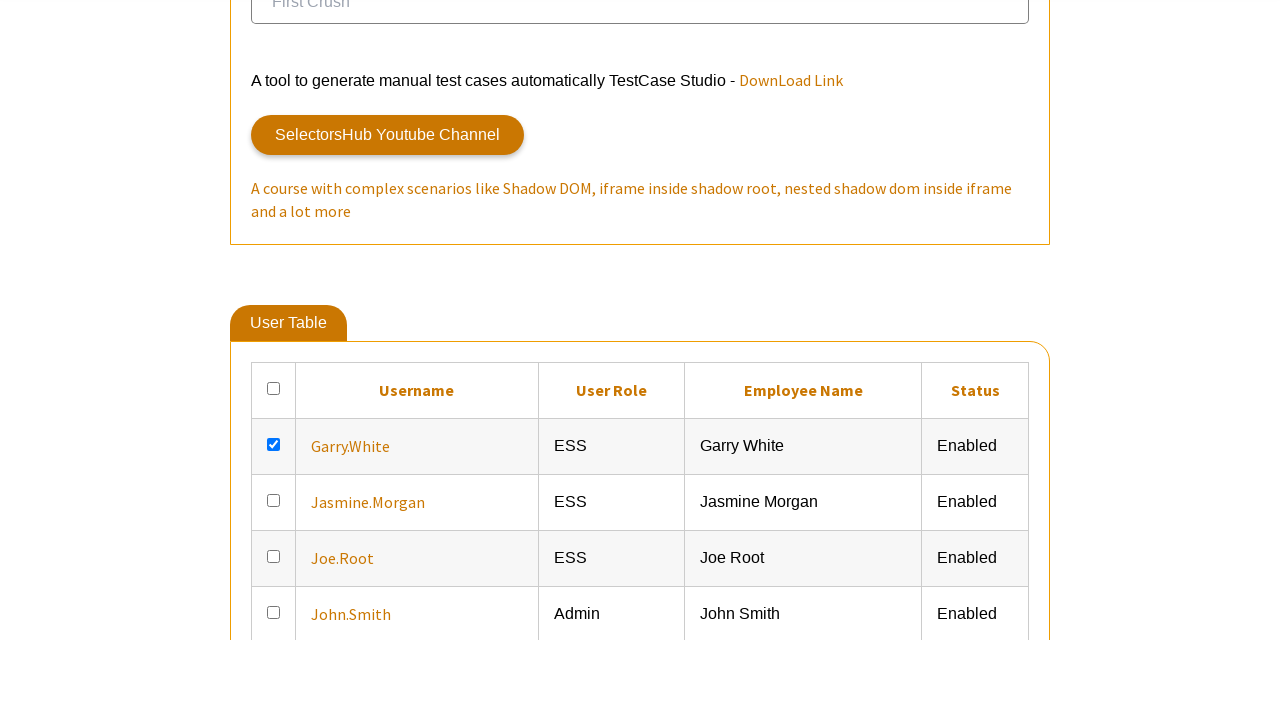

Selected Kevin.Mathews user checkbox at (274, 360) on xpath=//a[text()='Kevin.Mathews']/parent::td/preceding-sibling::td/input[@type='
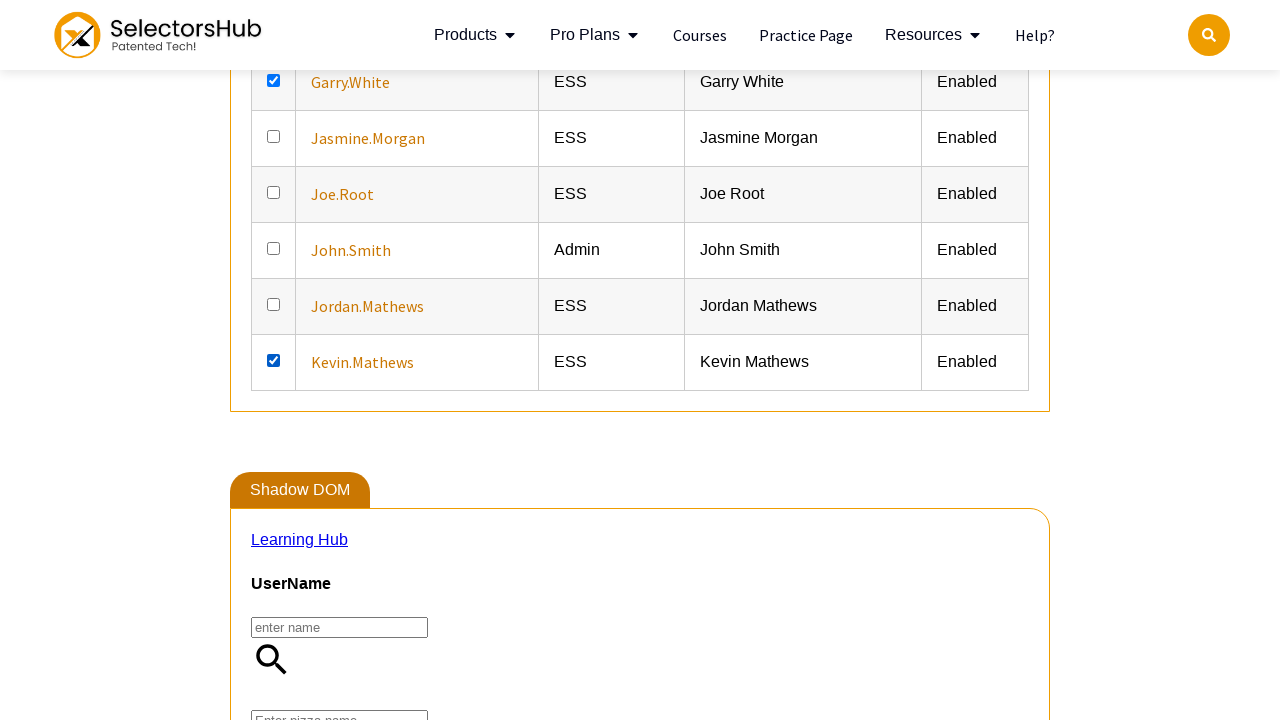

Verified user info cells exist for Garry.White
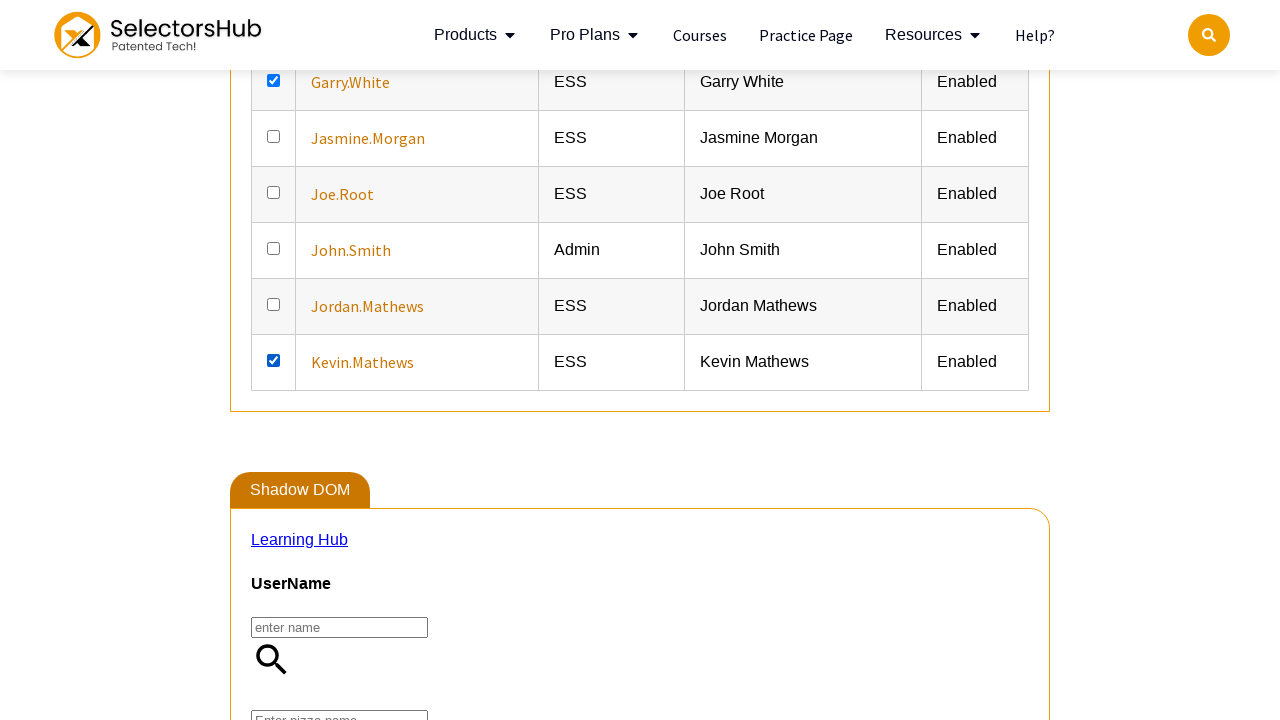

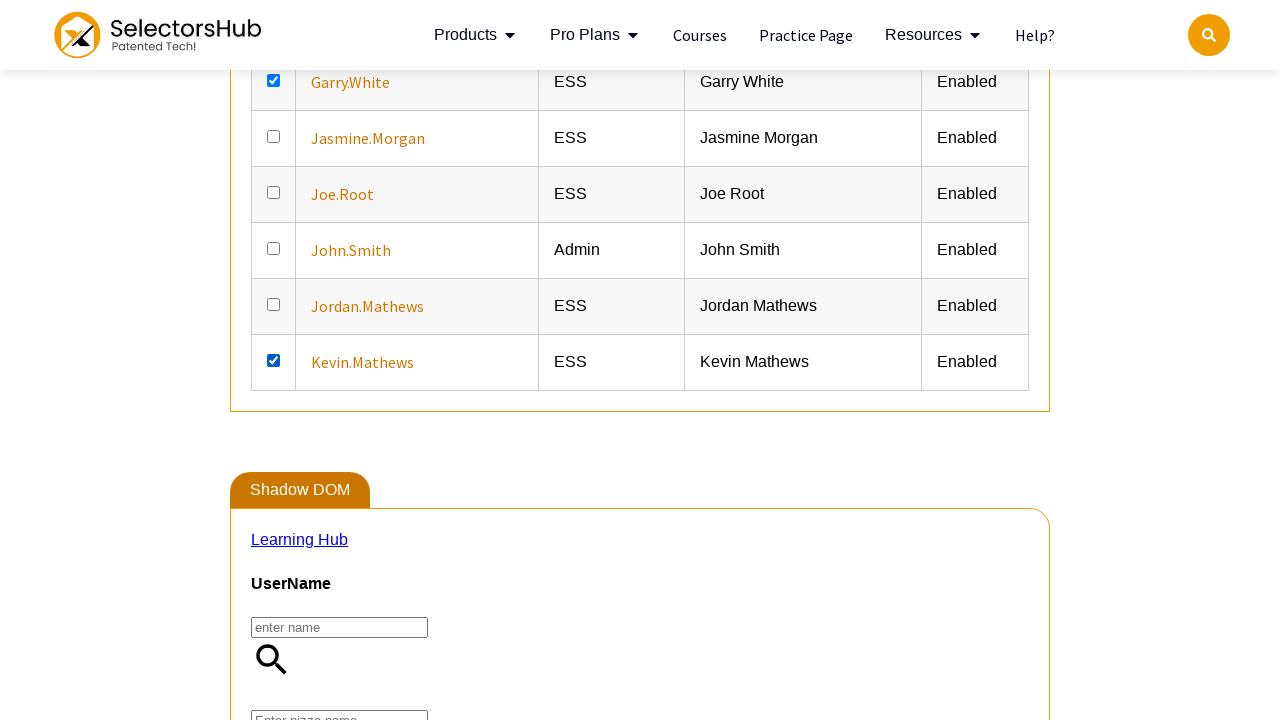